Tests different types of button clicks including double-click, right-click, and regular click

Starting URL: https://demoqa.com/buttons

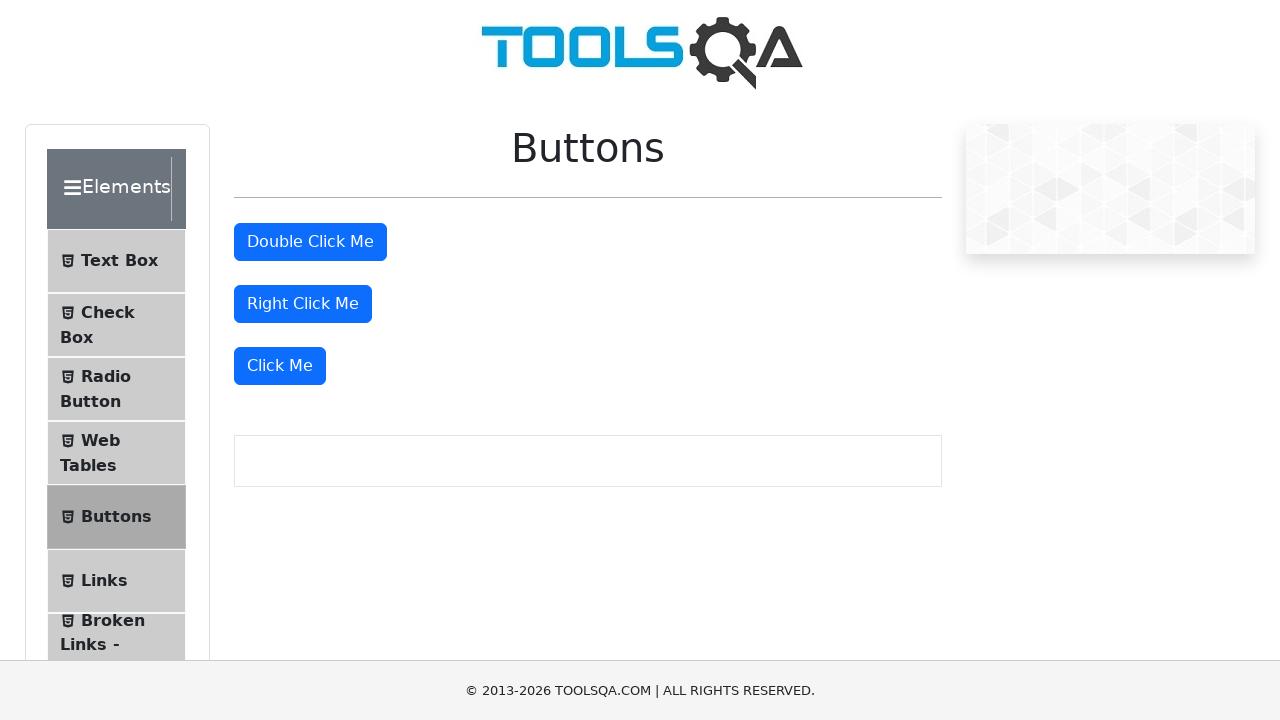

Double-clicked the double-click button at (310, 242) on #doubleClickBtn
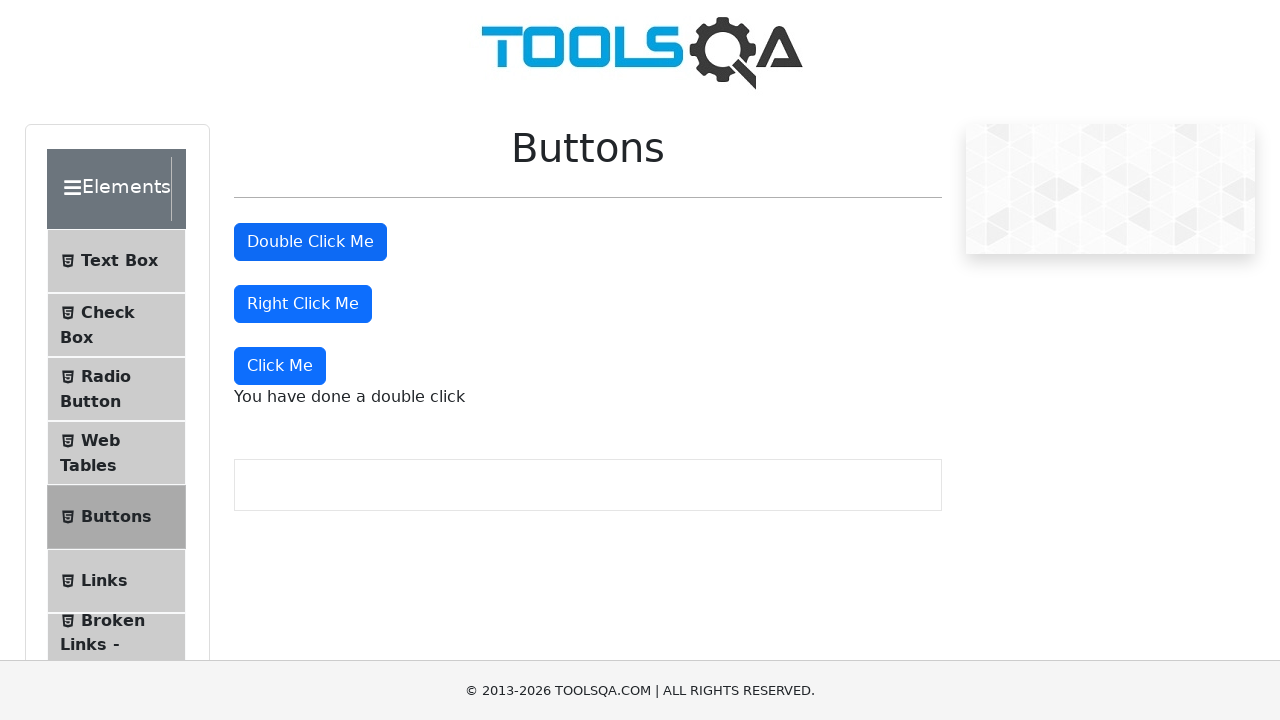

Right-clicked the right-click button at (303, 304) on #rightClickBtn
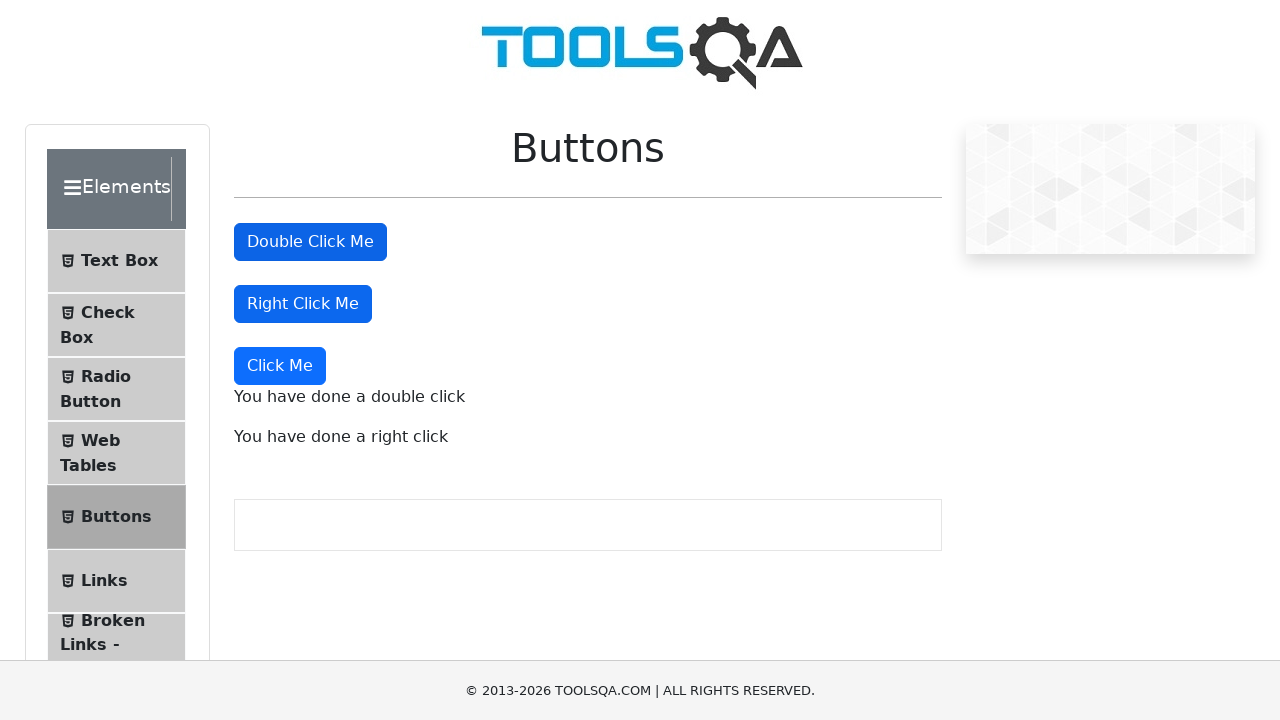

Clicked the regular click button at (280, 366) on xpath=//button[text()='Click Me']
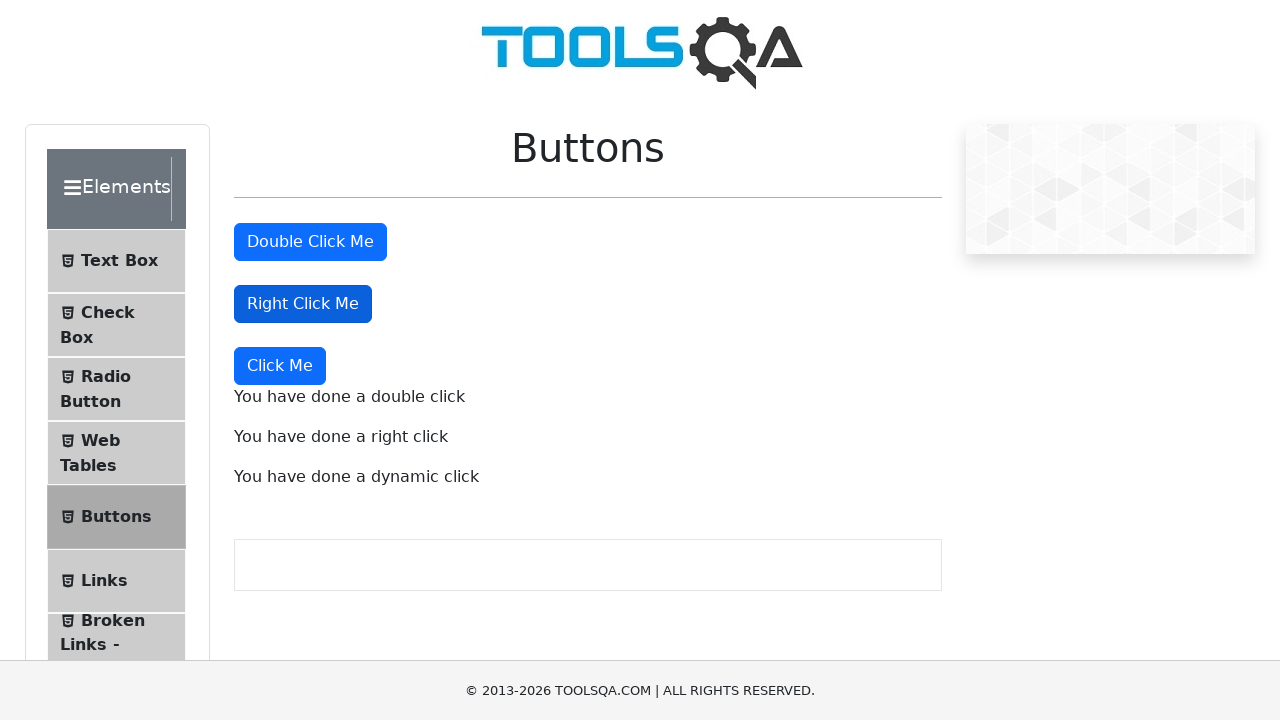

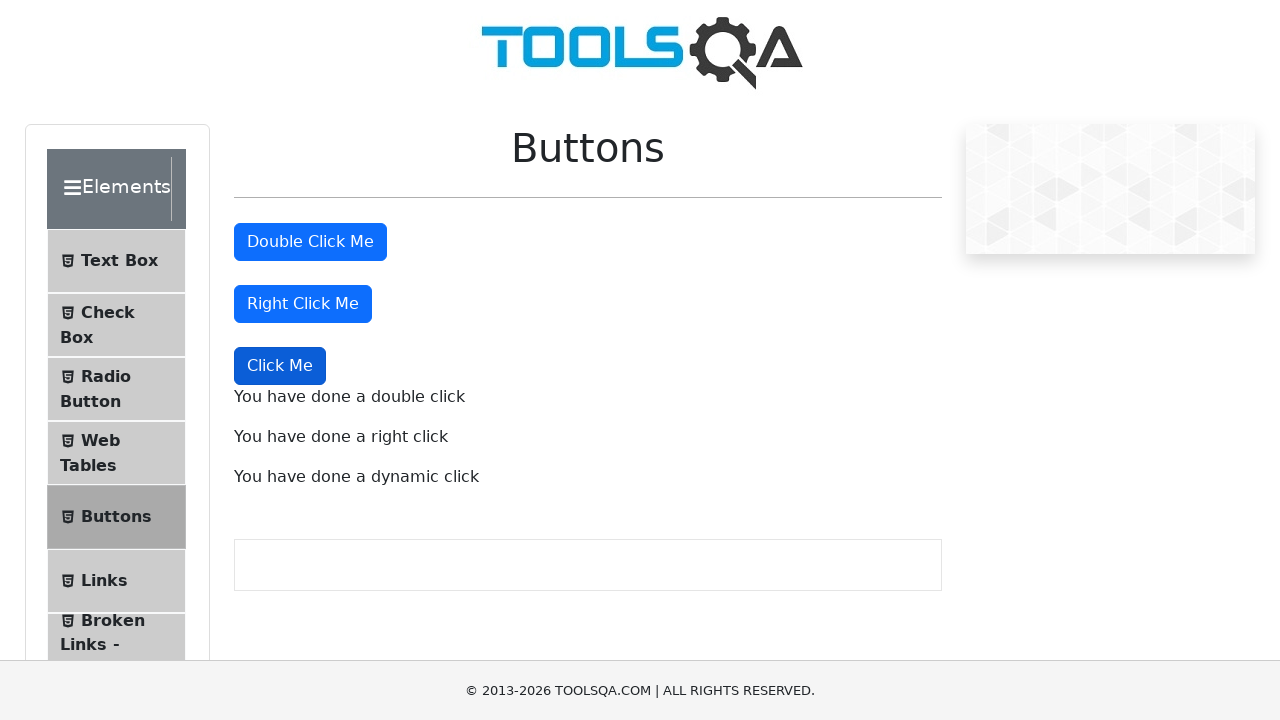